Tests form interaction on a glide number report page by selecting all options in a multi-select dropdown, checking the unlimited results checkbox, and submitting the form to load results.

Starting URL: https://glidenumber.net/glide/public/result/report.jsp

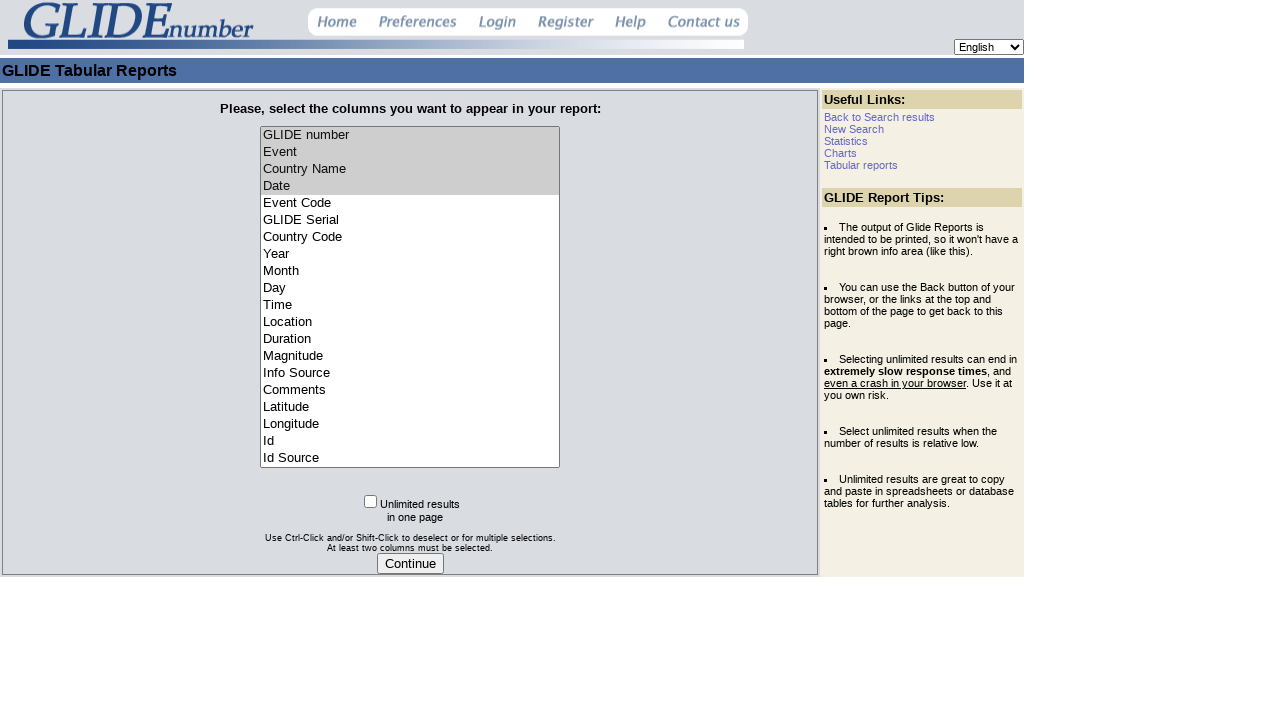

Waited for variables multi-select dropdown to load
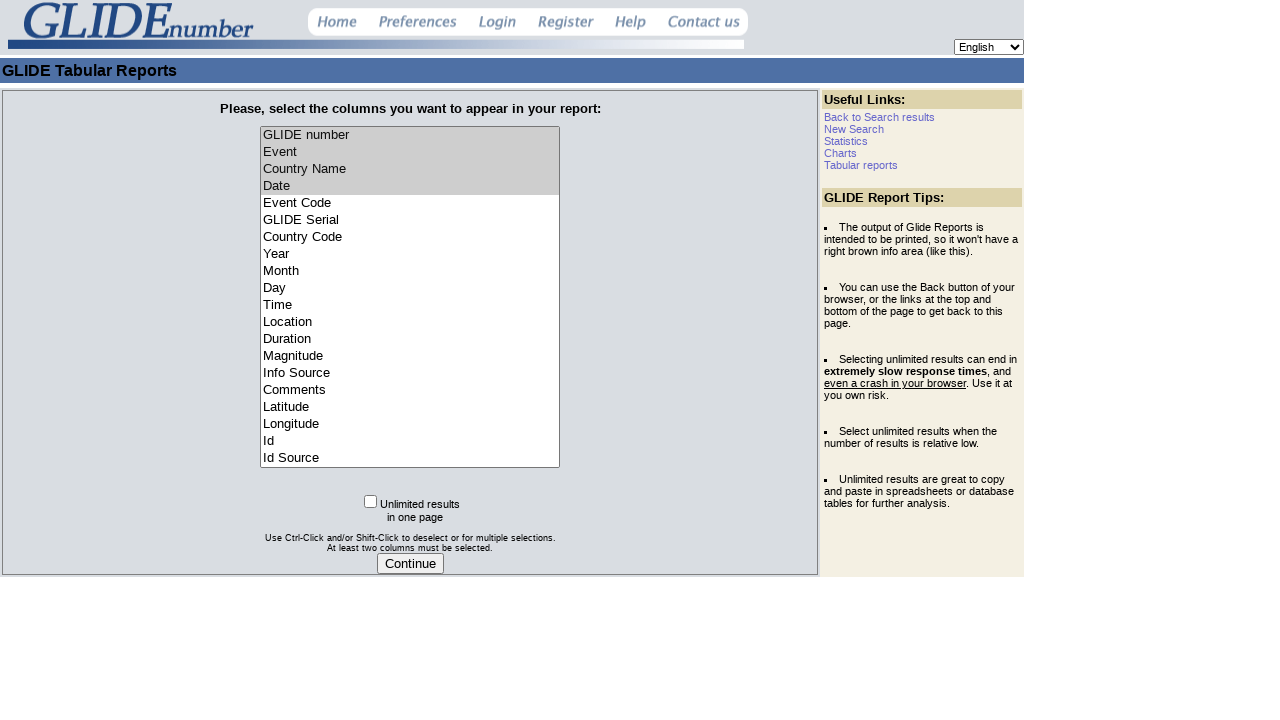

Selected an option in the variables dropdown
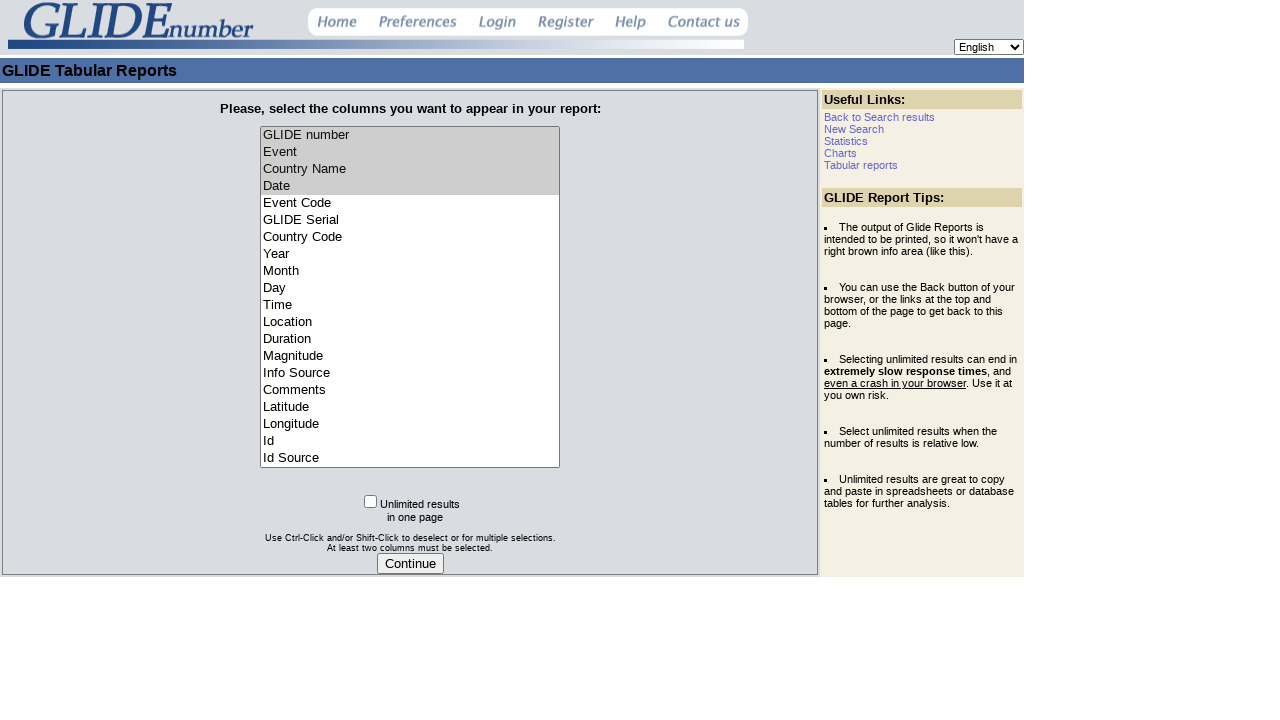

Selected an option in the variables dropdown
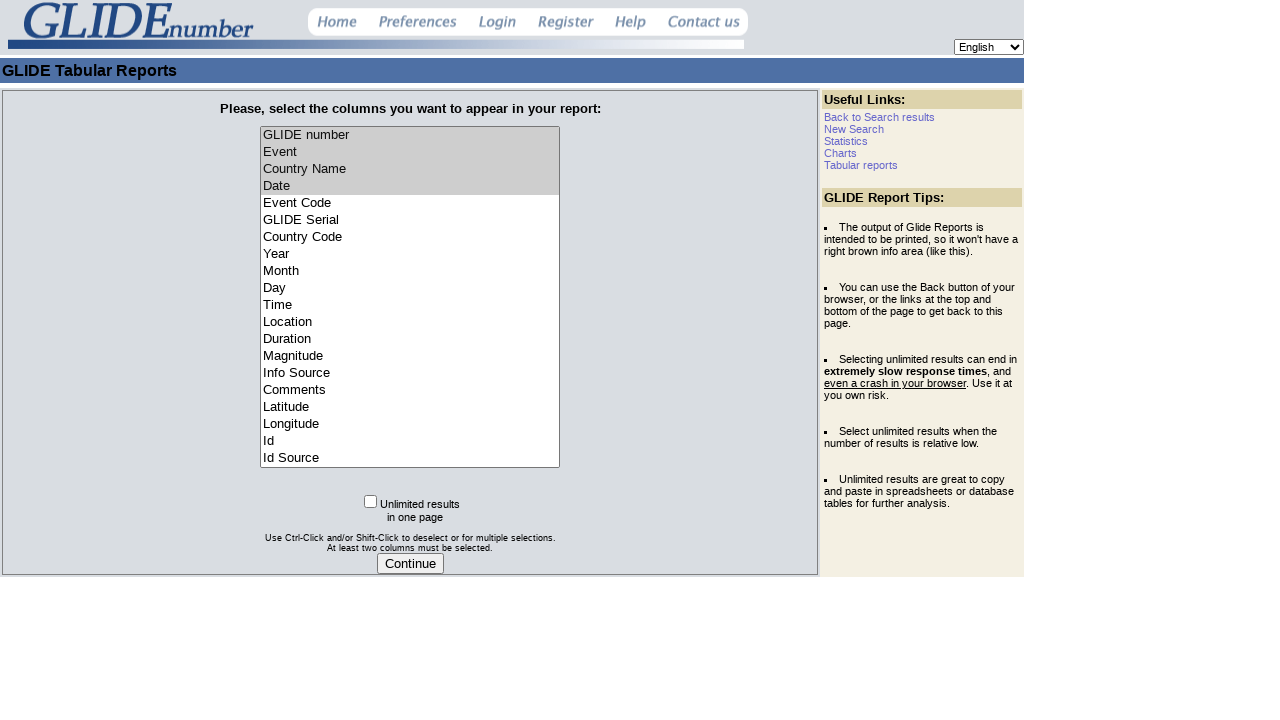

Selected an option in the variables dropdown
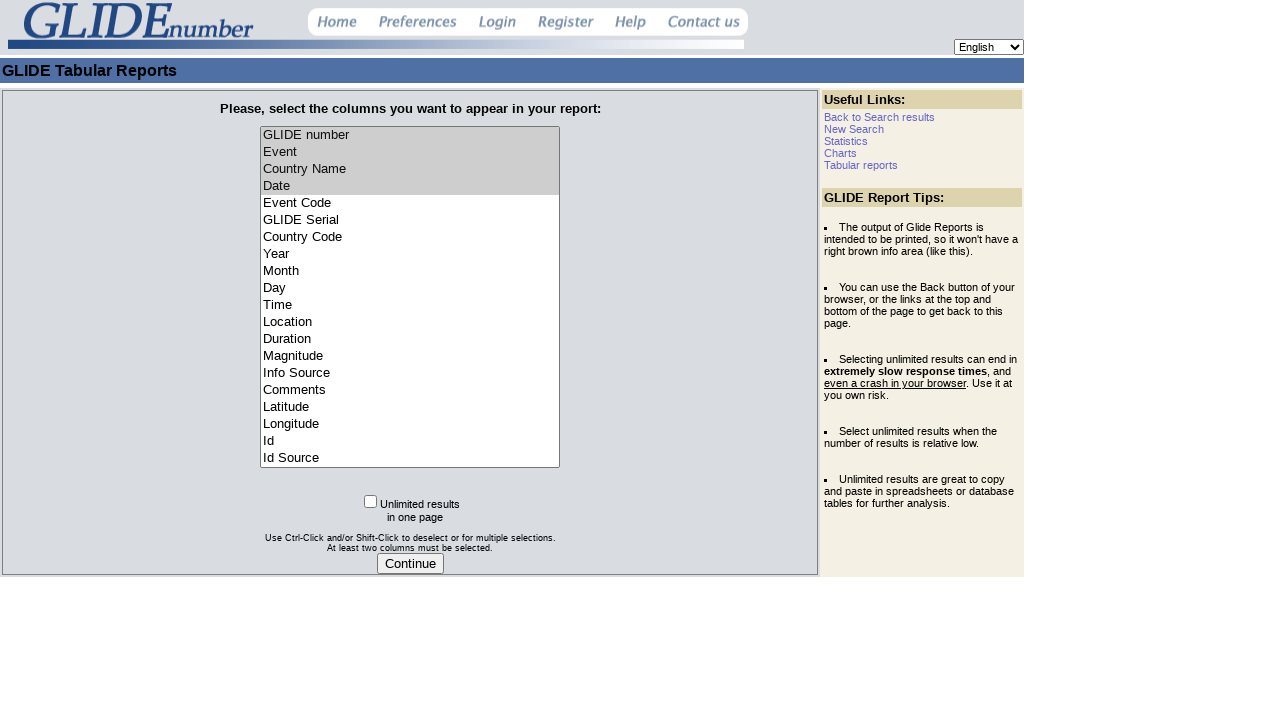

Selected an option in the variables dropdown
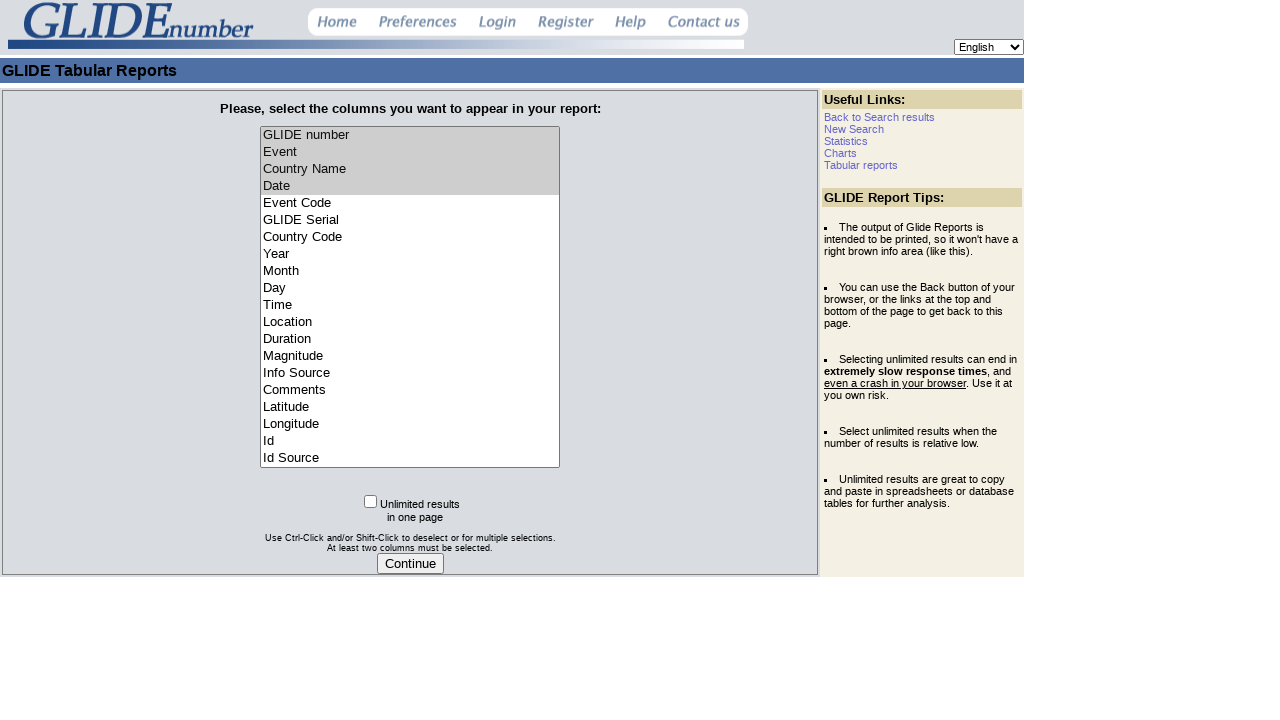

Selected an option in the variables dropdown
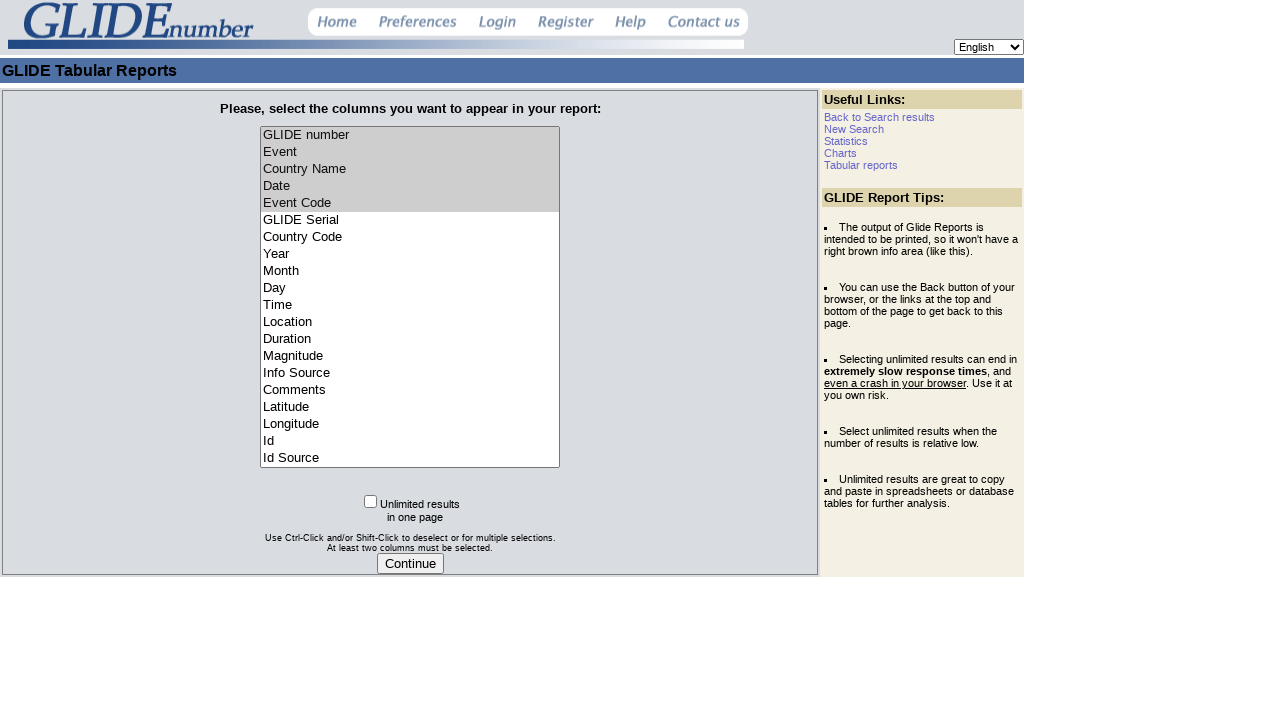

Selected an option in the variables dropdown
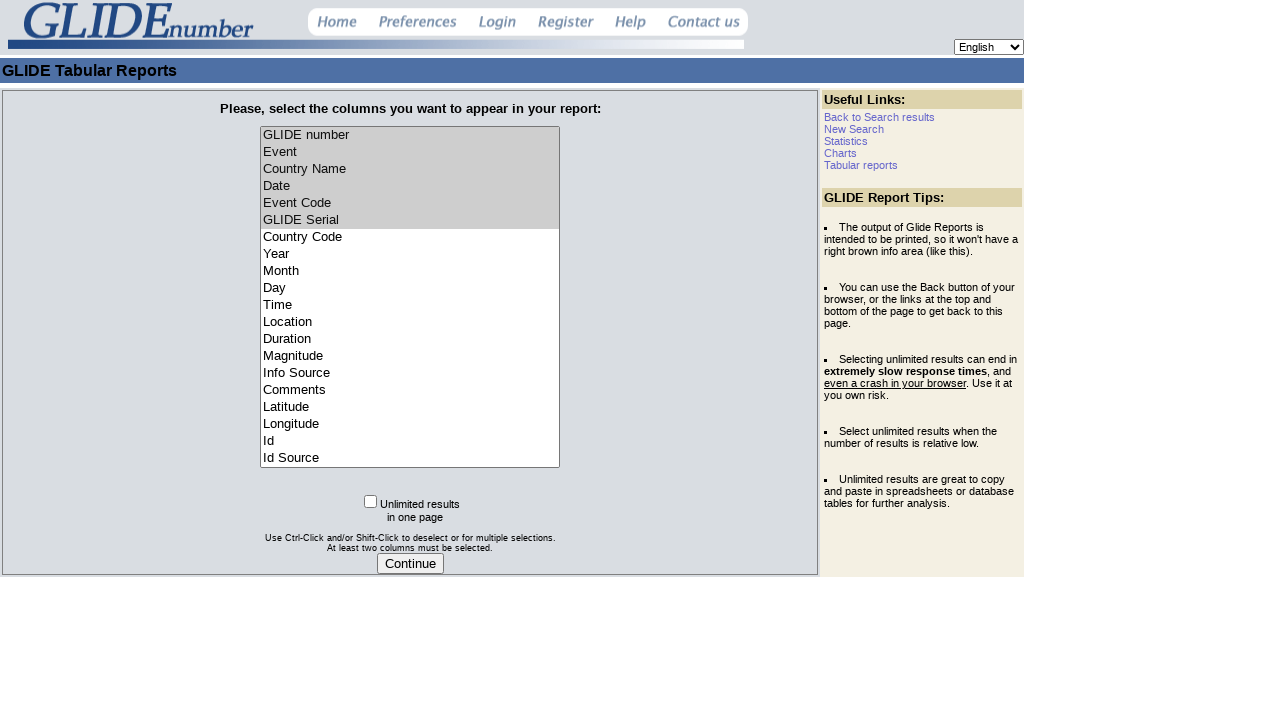

Selected an option in the variables dropdown
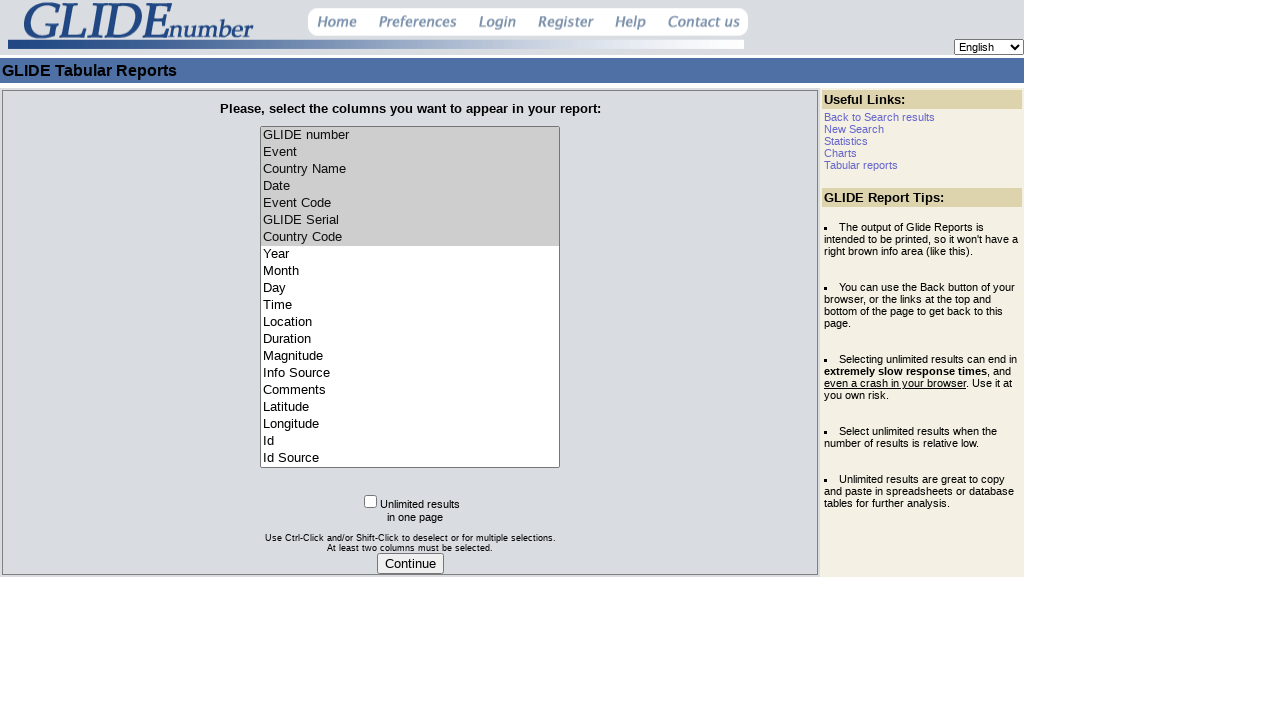

Selected an option in the variables dropdown
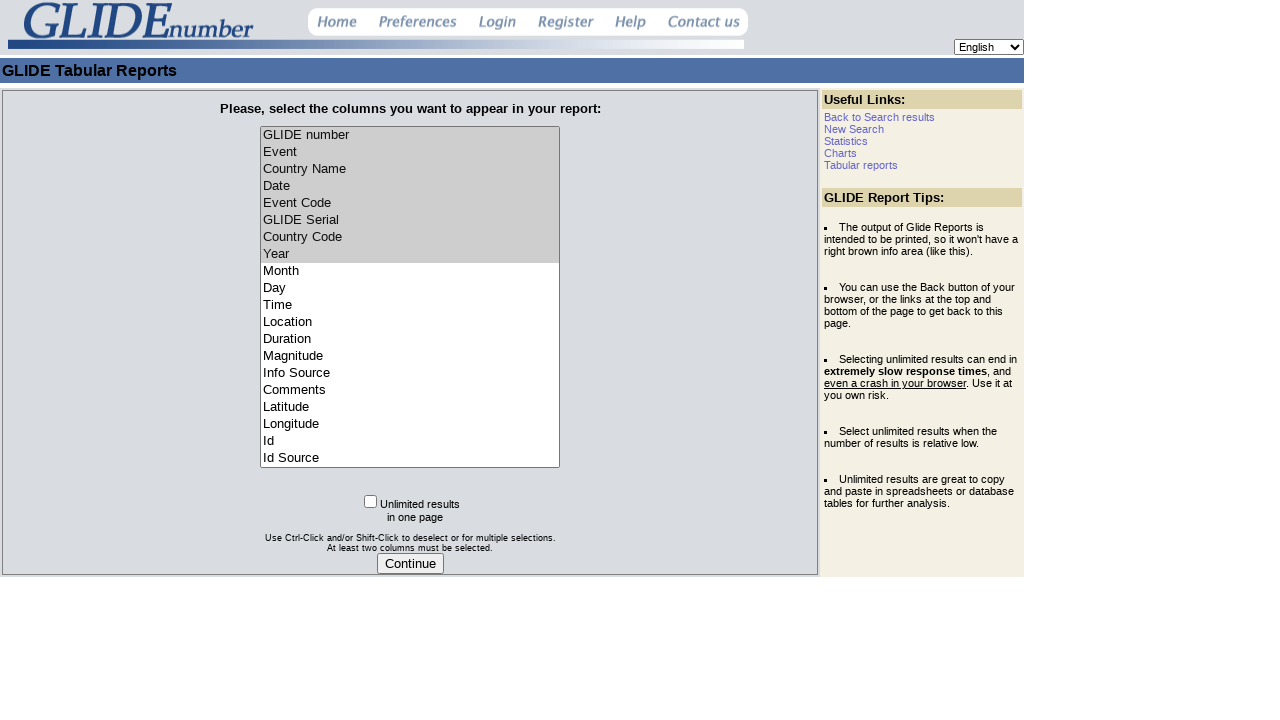

Selected an option in the variables dropdown
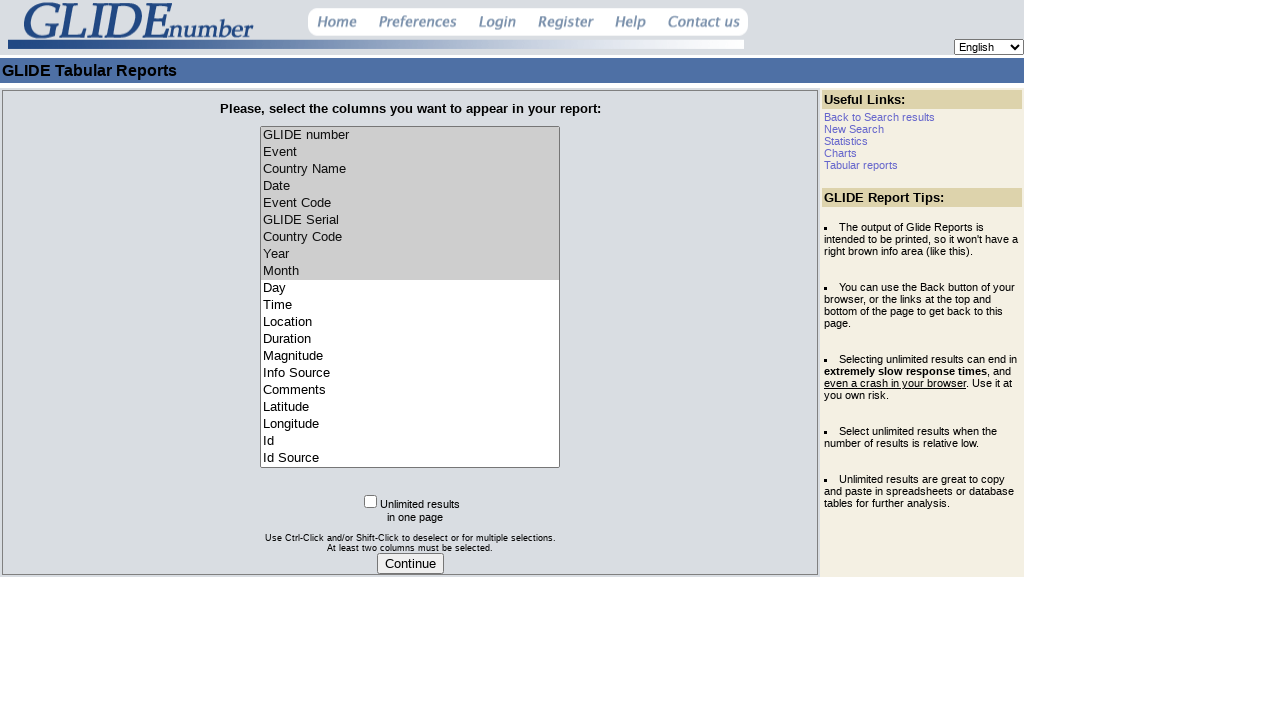

Selected an option in the variables dropdown
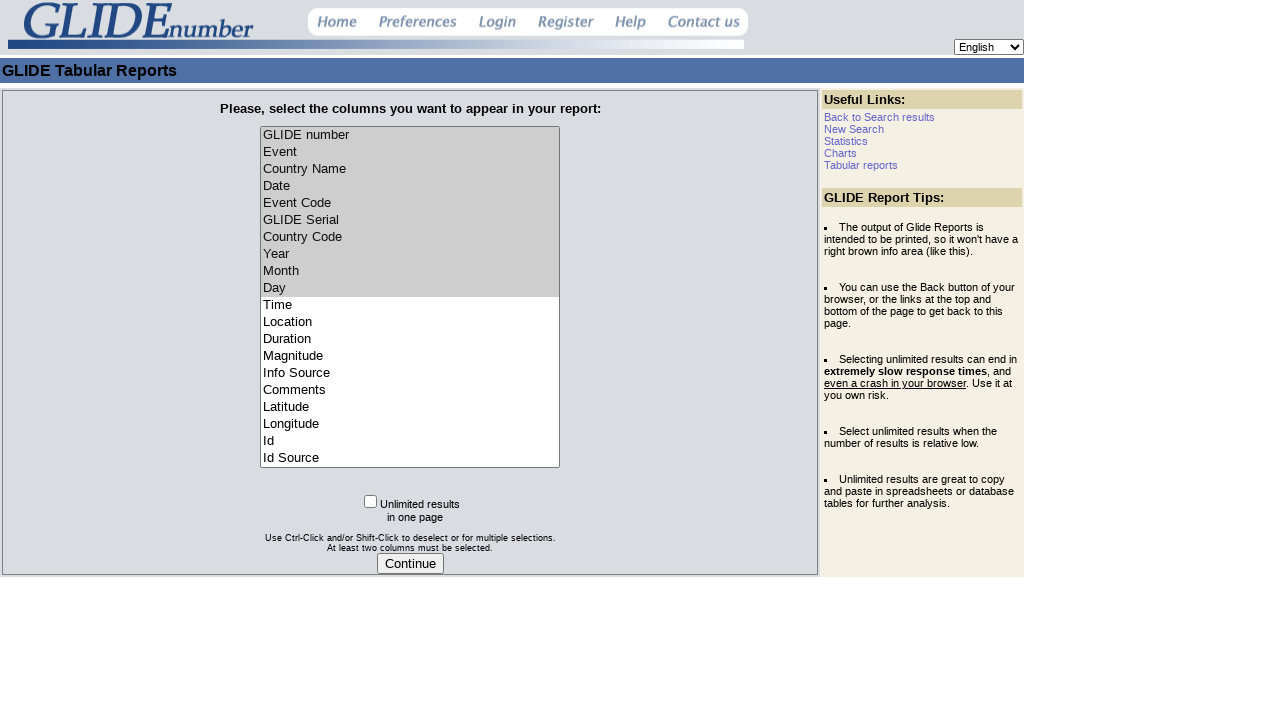

Selected an option in the variables dropdown
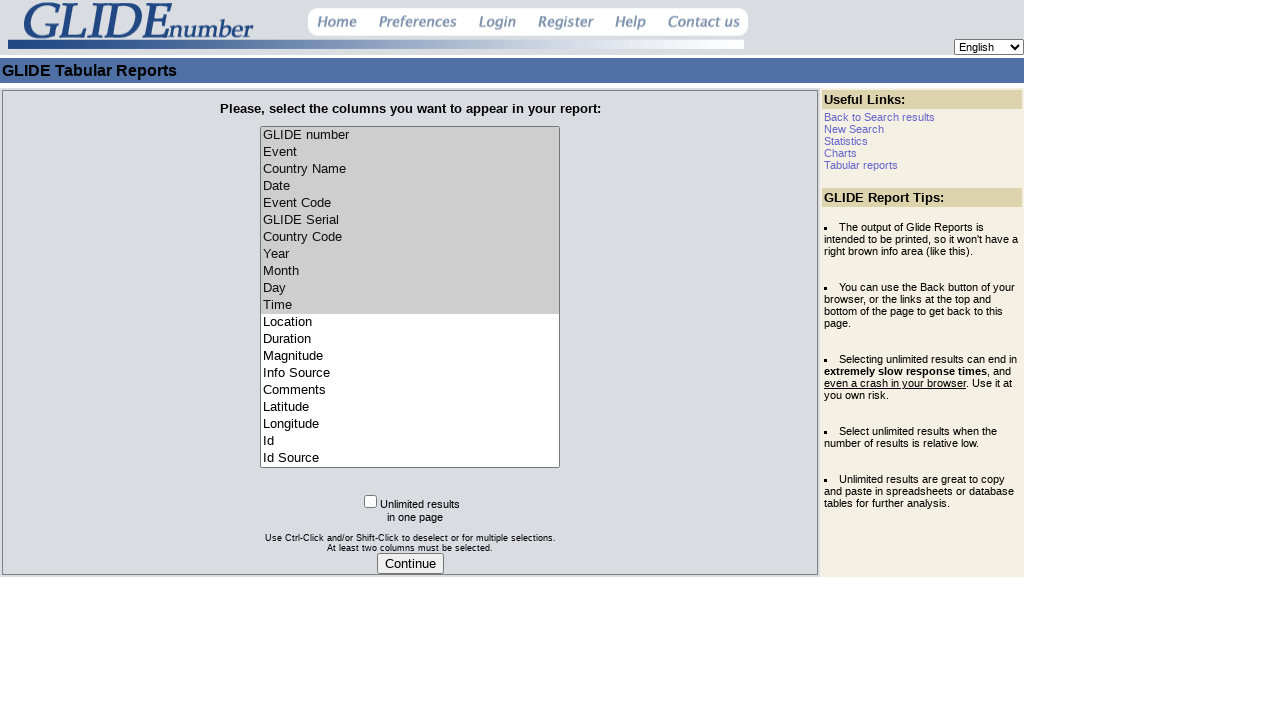

Selected an option in the variables dropdown
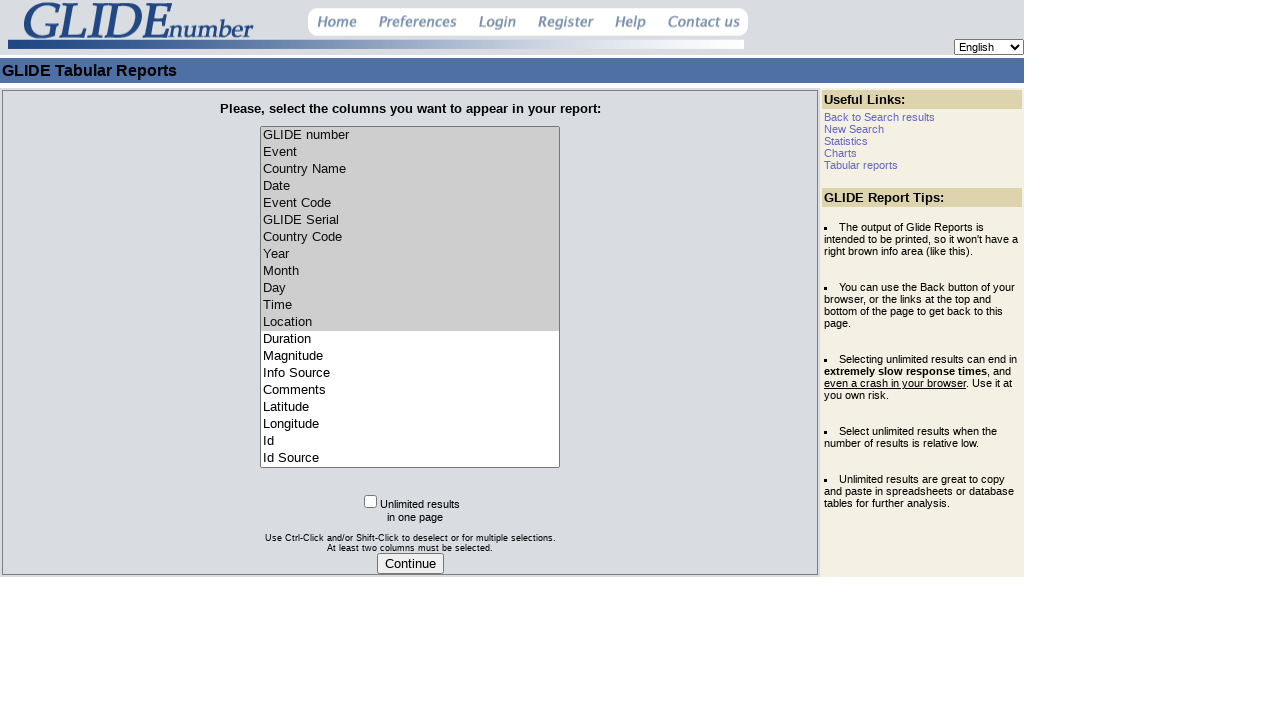

Selected an option in the variables dropdown
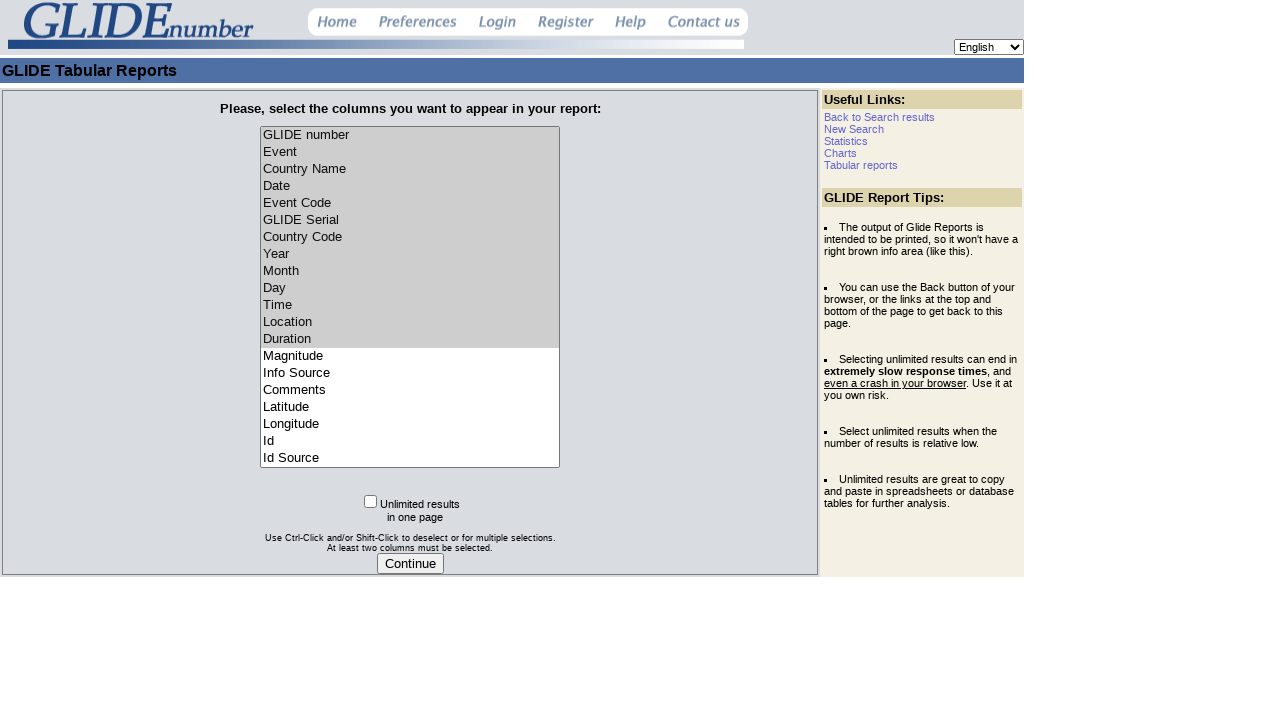

Selected an option in the variables dropdown
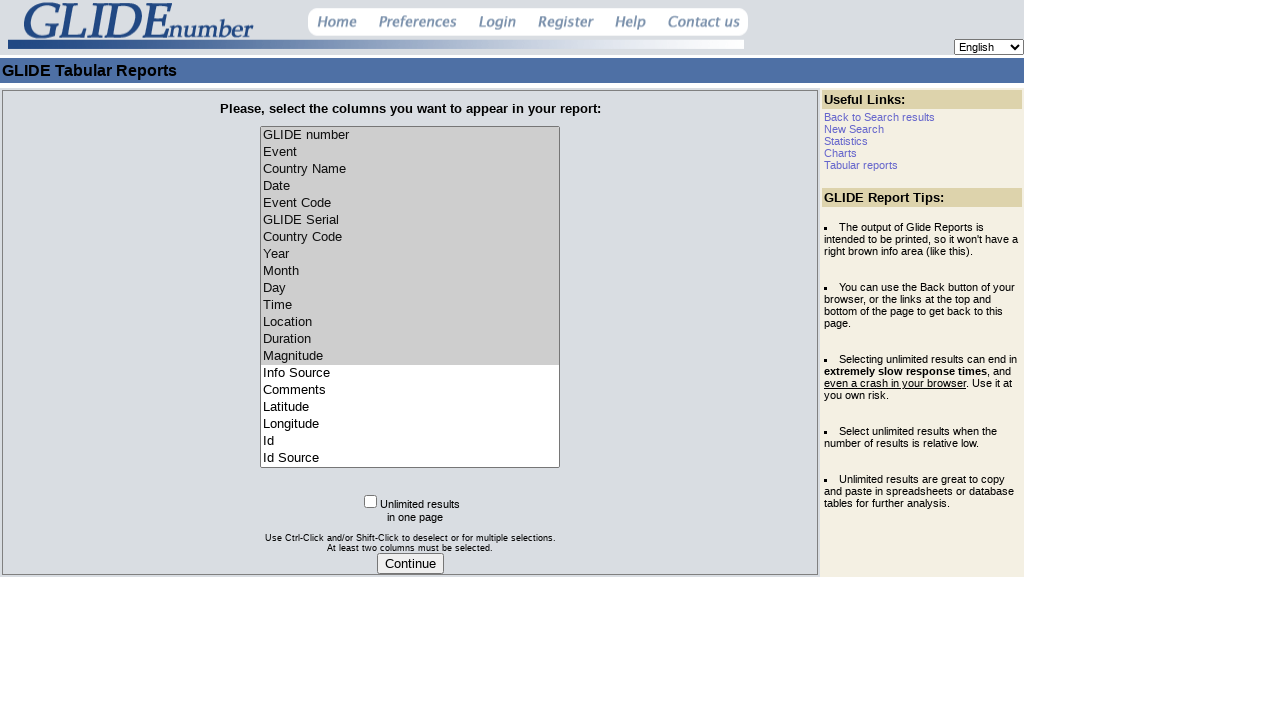

Selected an option in the variables dropdown
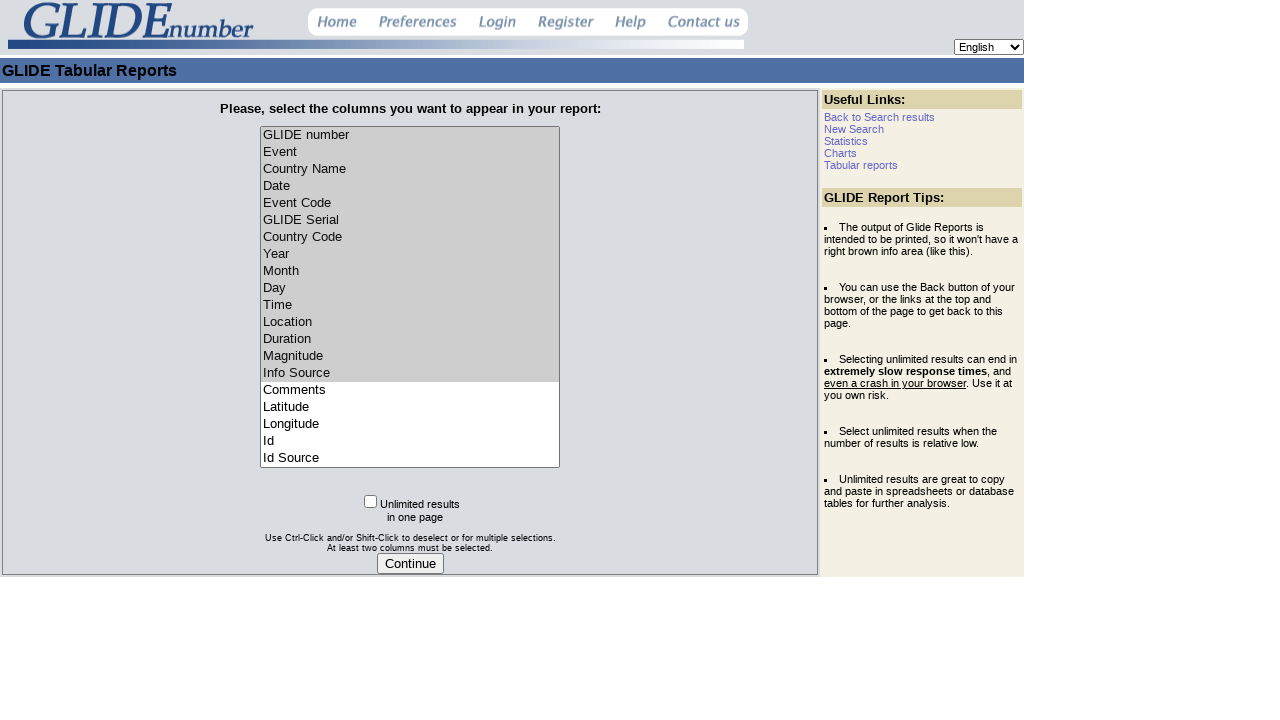

Selected an option in the variables dropdown
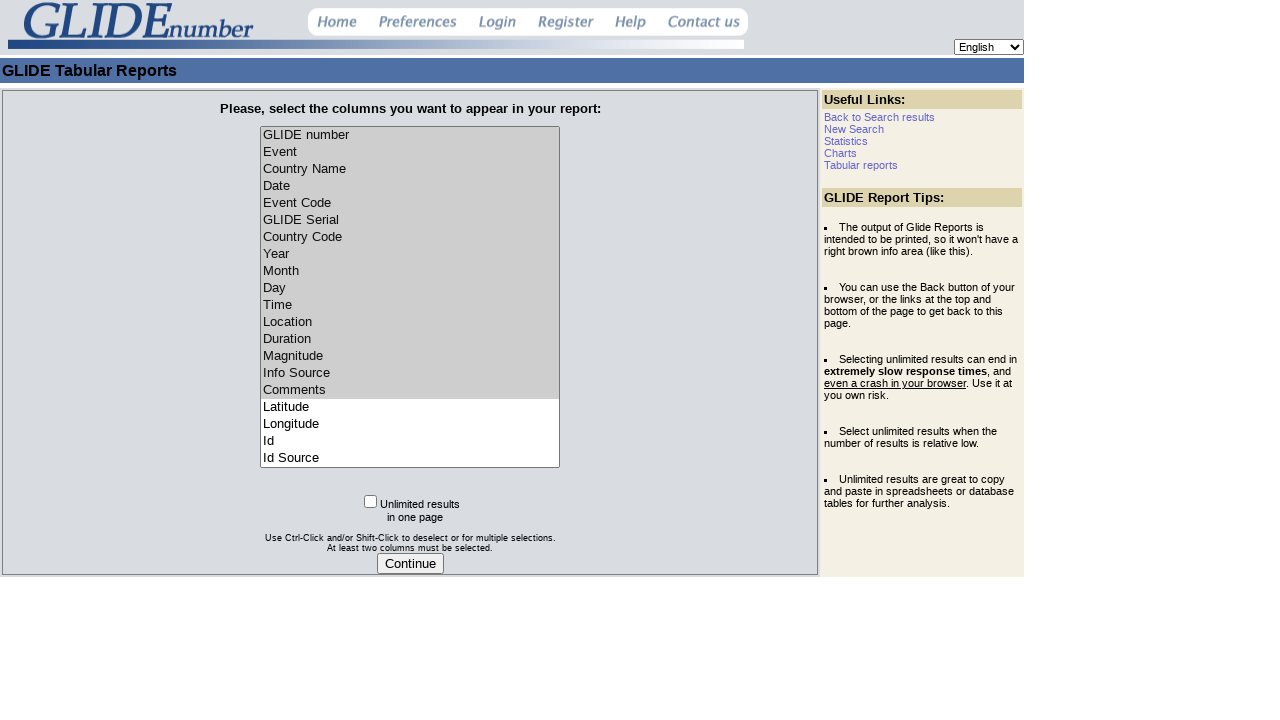

Selected an option in the variables dropdown
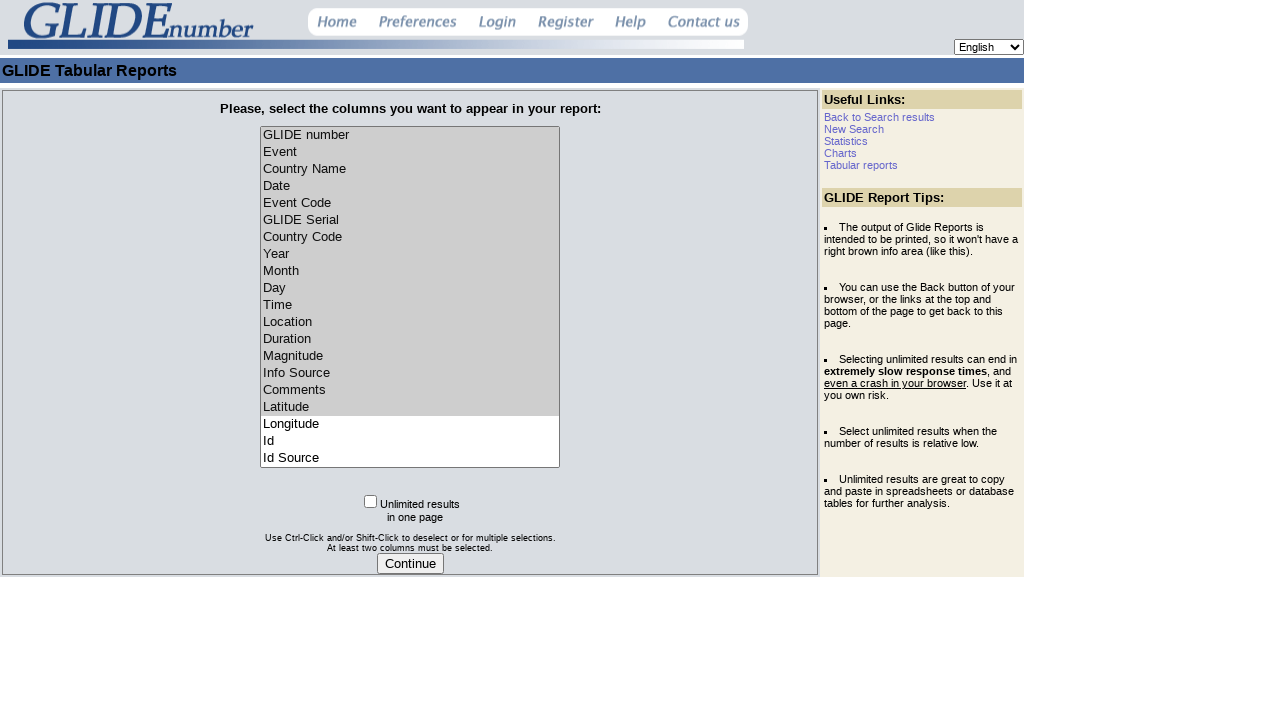

Selected an option in the variables dropdown
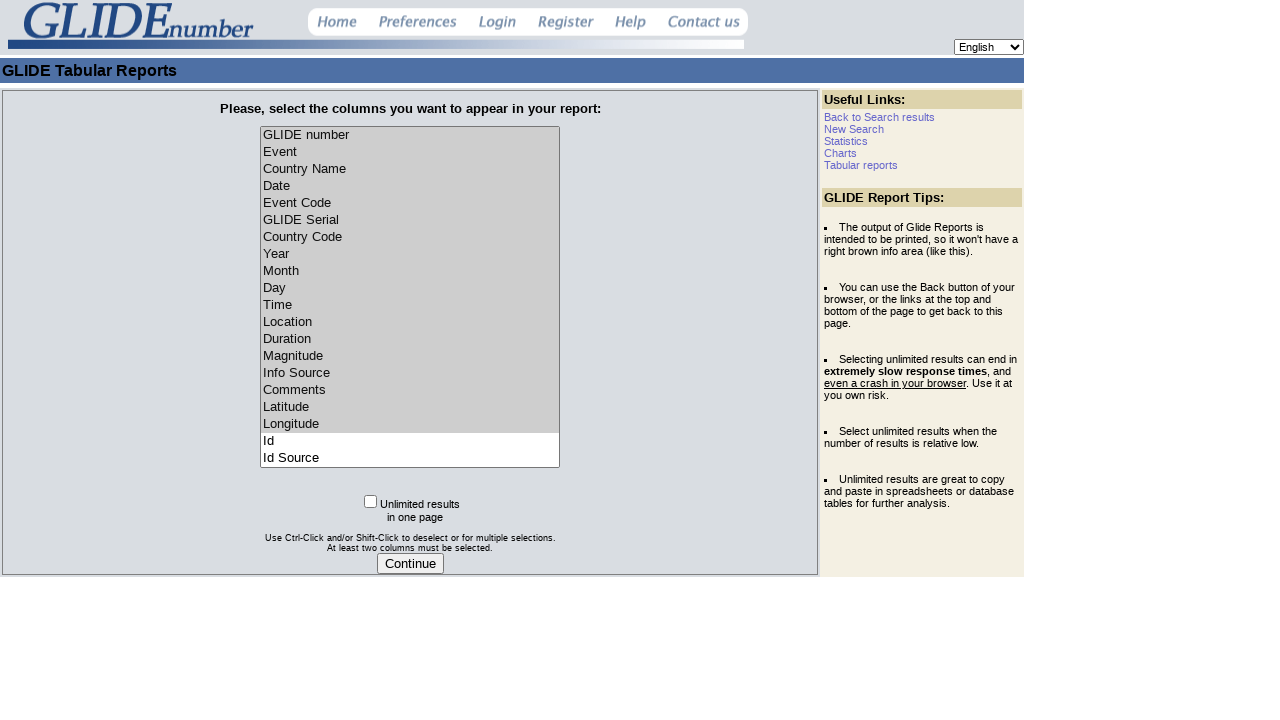

Selected an option in the variables dropdown
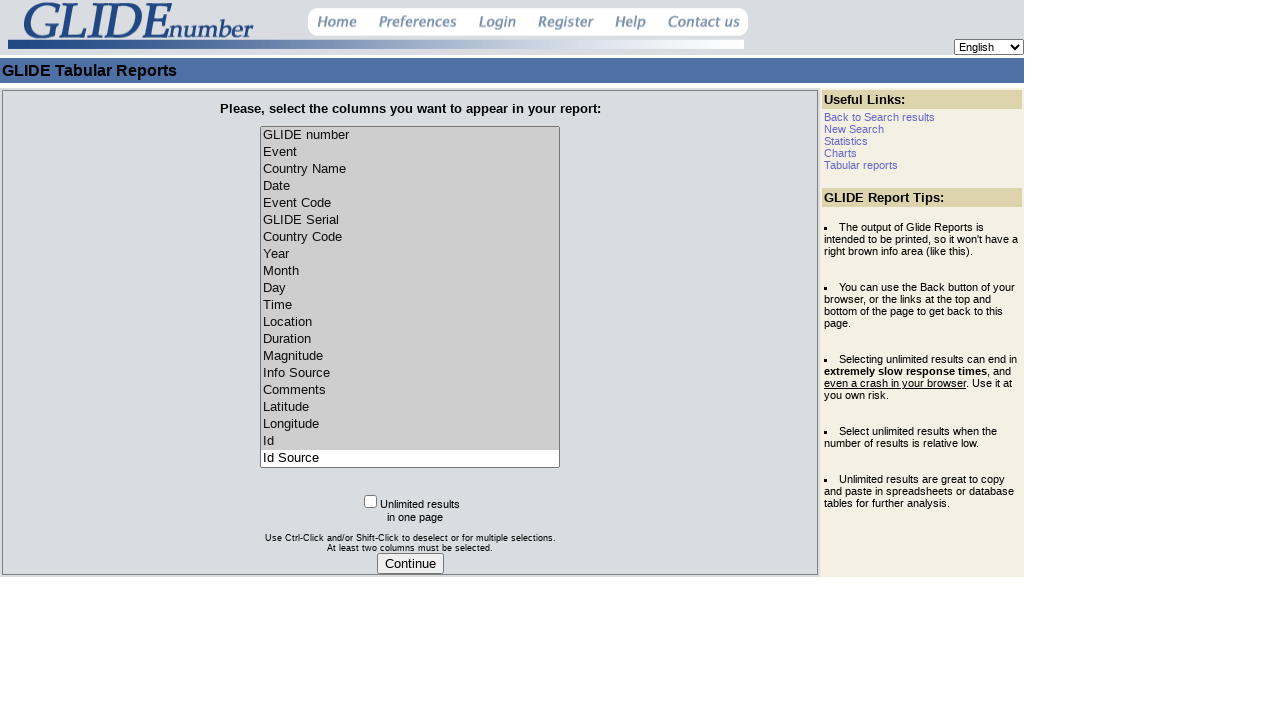

Selected an option in the variables dropdown
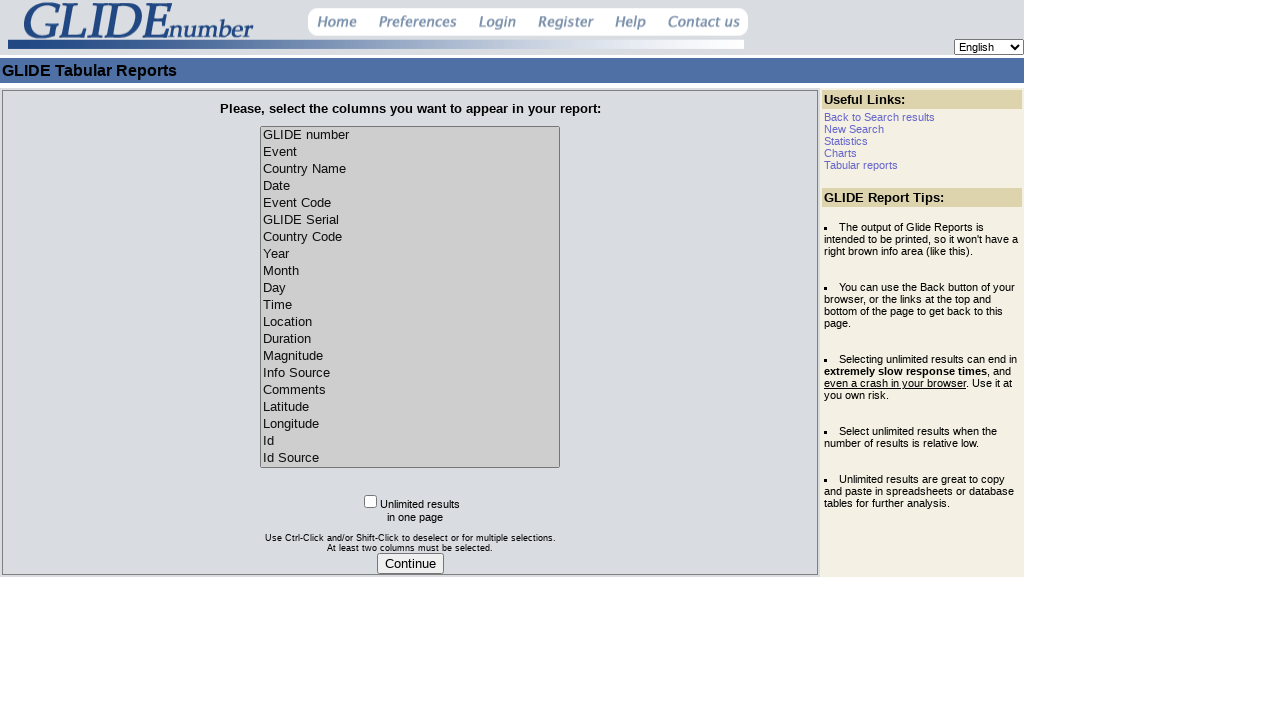

Selected an option in the variables dropdown
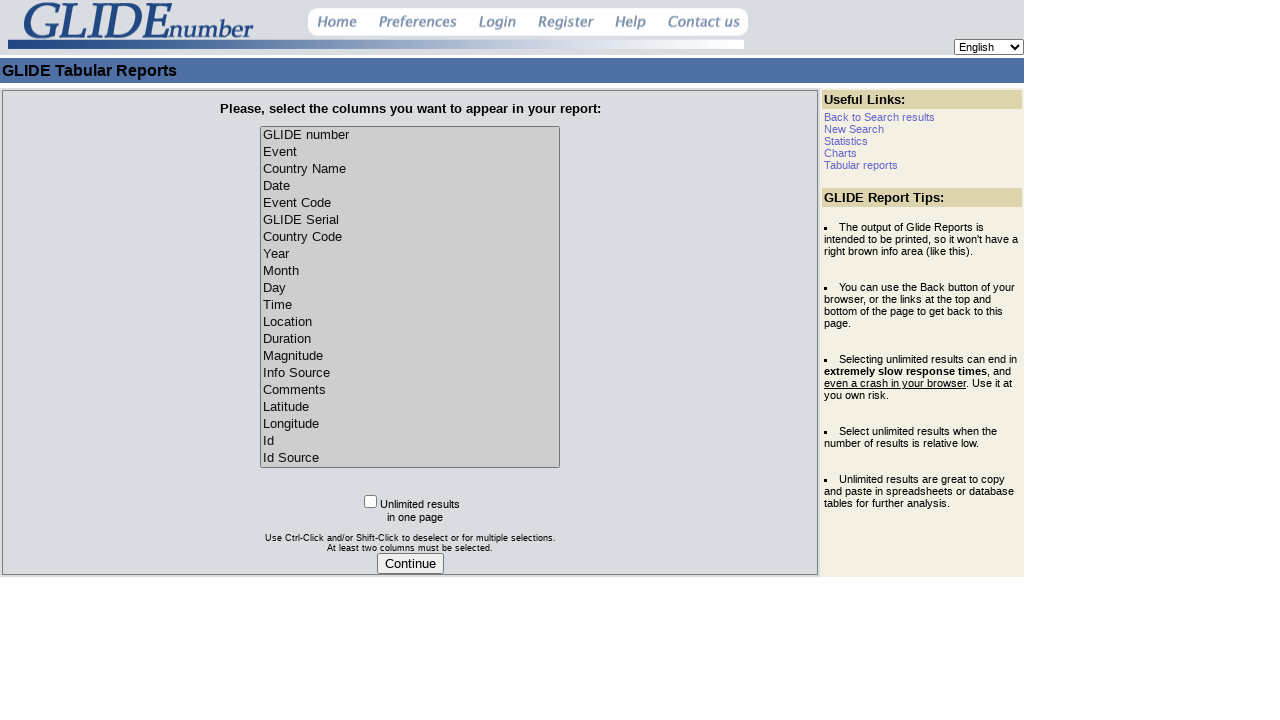

Selected an option in the variables dropdown
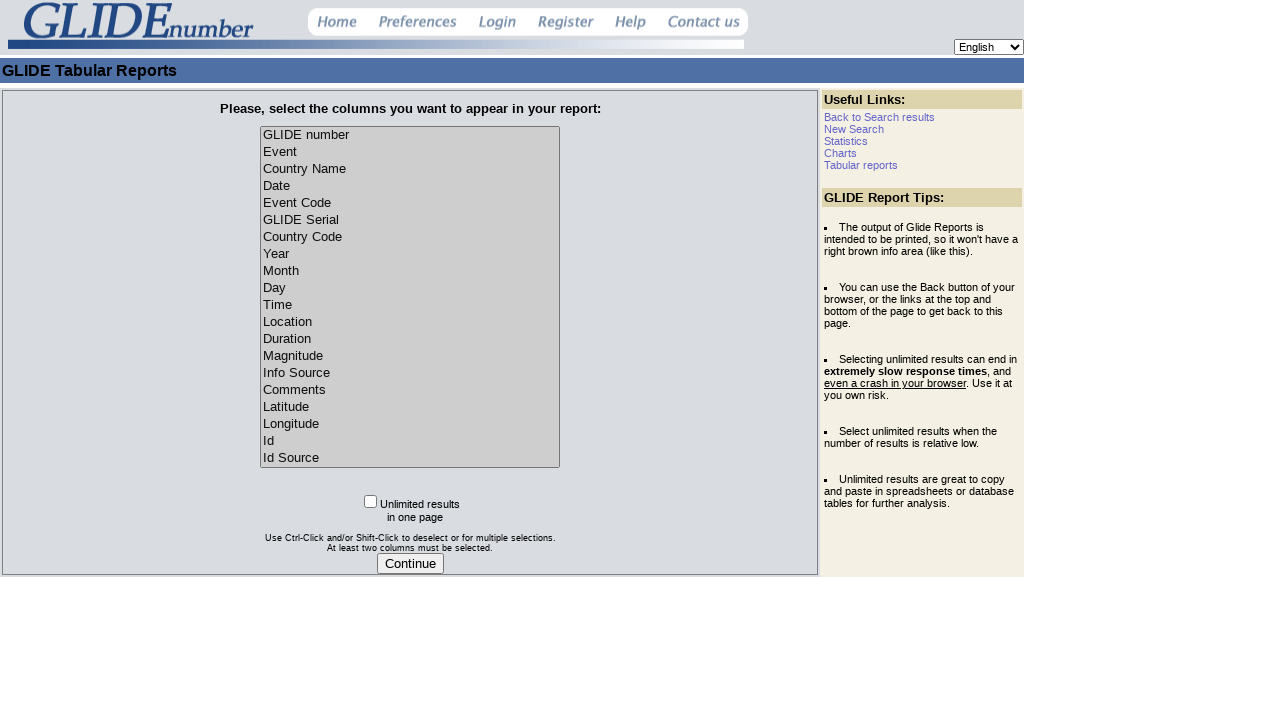

Located unlimited results checkbox
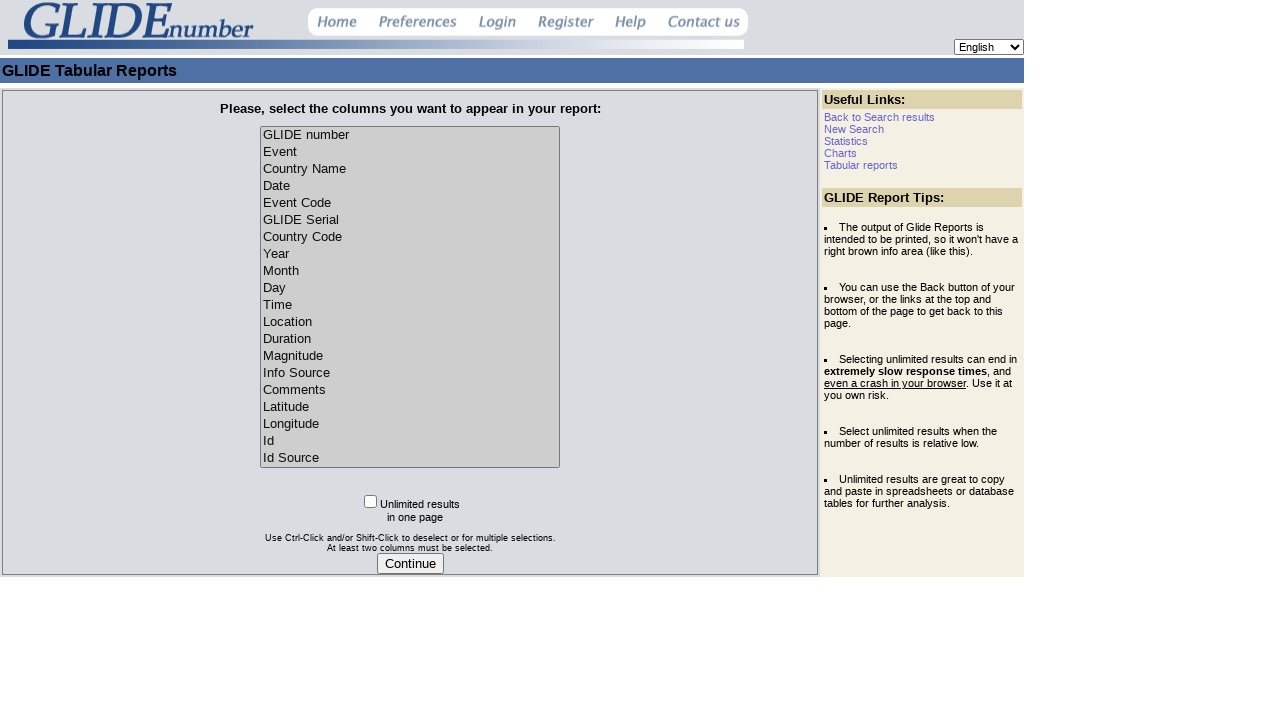

Clicked unlimited results checkbox to enable it at (370, 501) on input[name='unlimited']
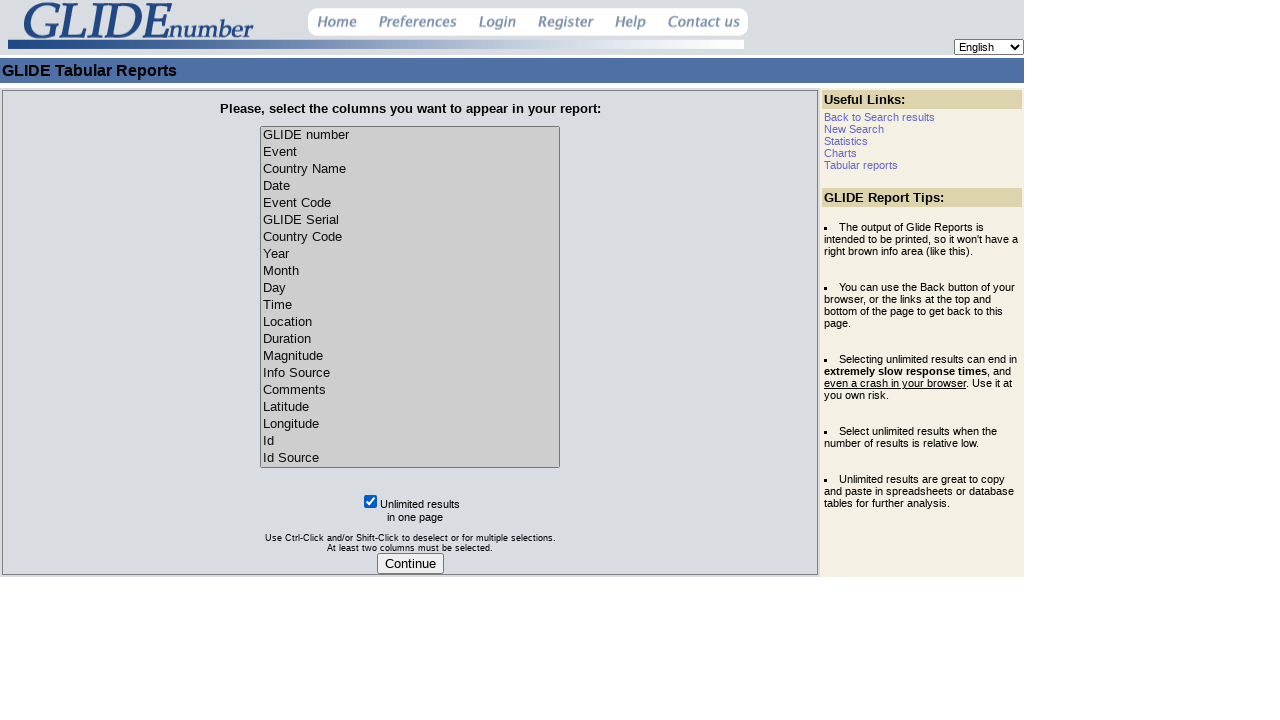

Clicked the continue/submit button to load results at (410, 563) on input[name='continueReport']
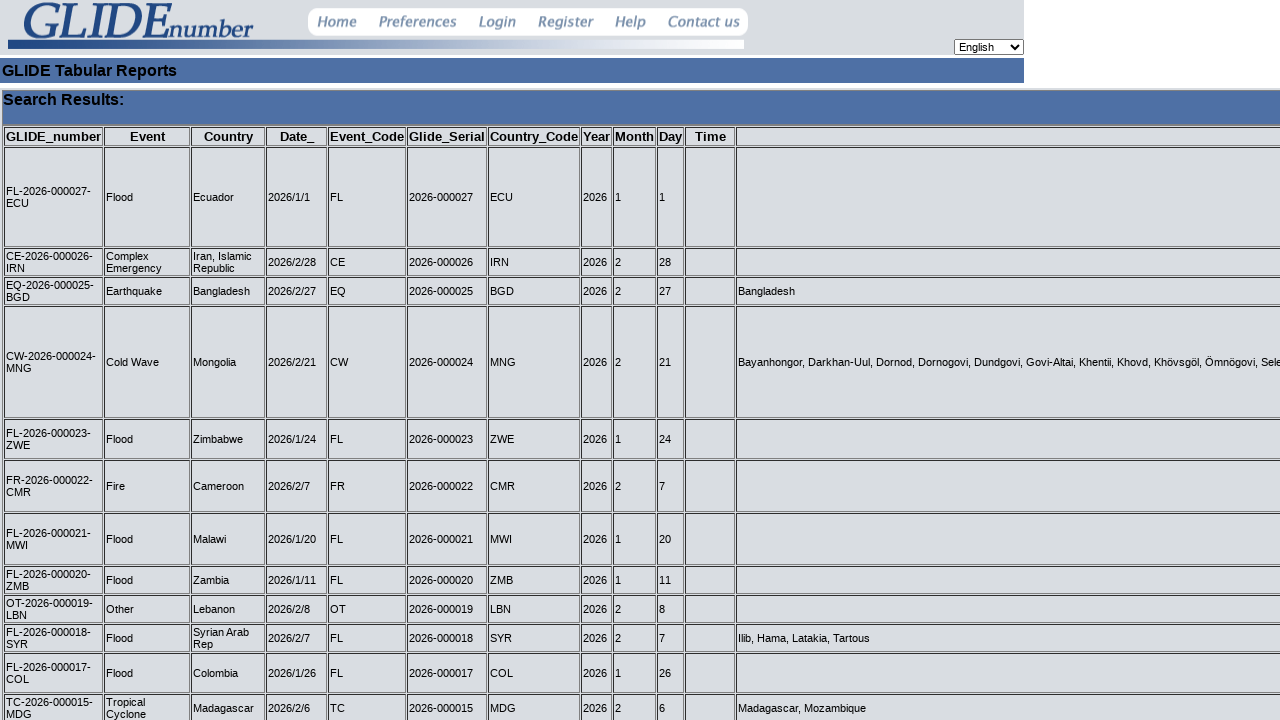

Results data table loaded successfully
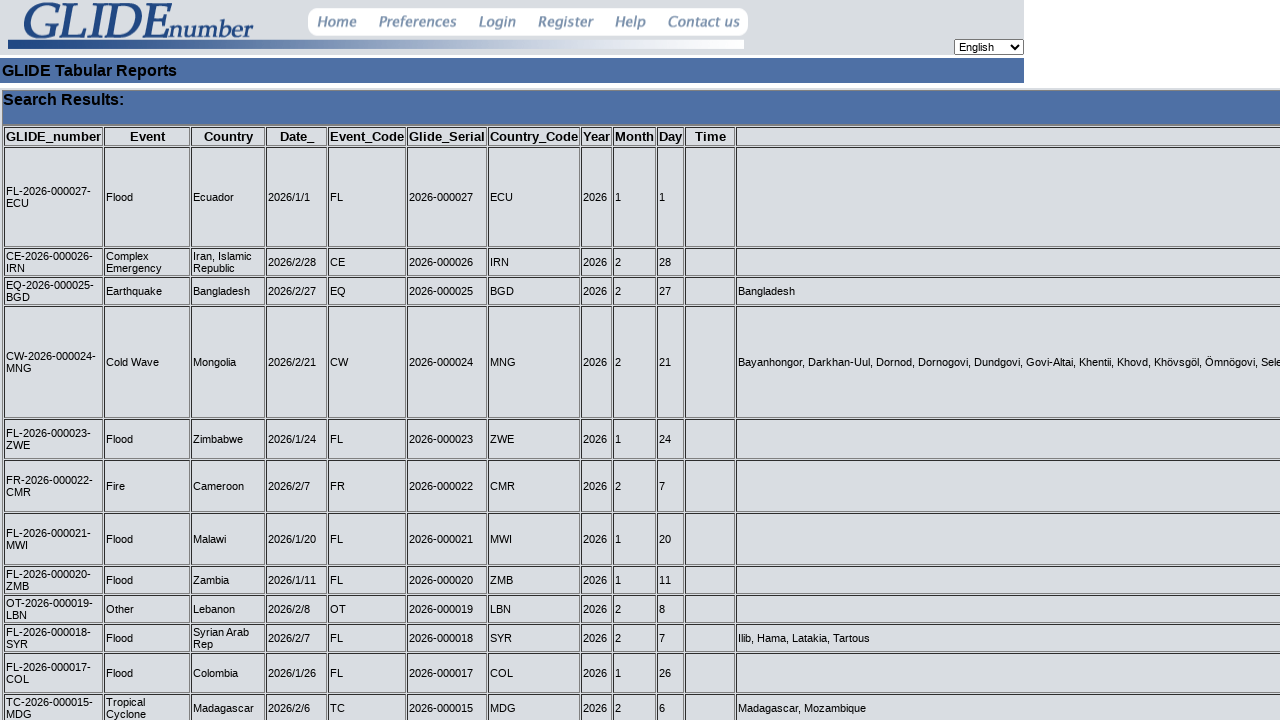

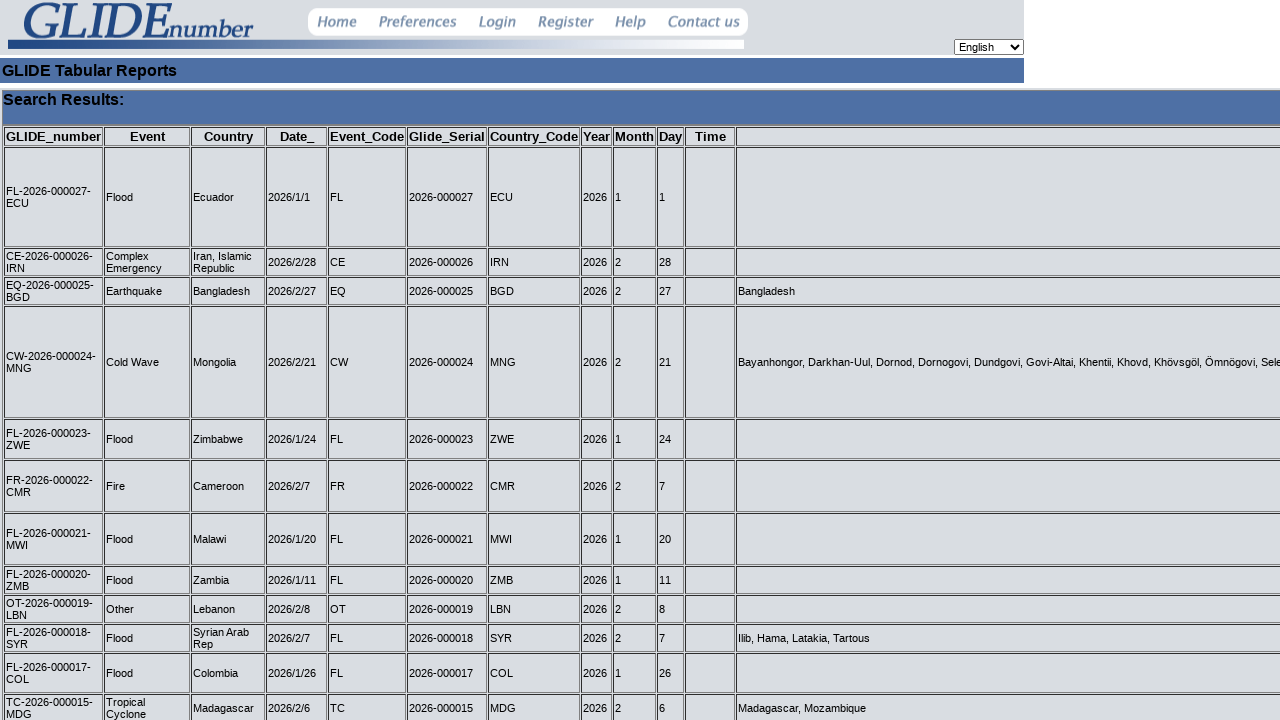